Simple test that navigates to a practice website and maximizes the browser window, demonstrating basic WebDriver setup and teardown

Starting URL: https://www.practice-ucodeacademy.com/

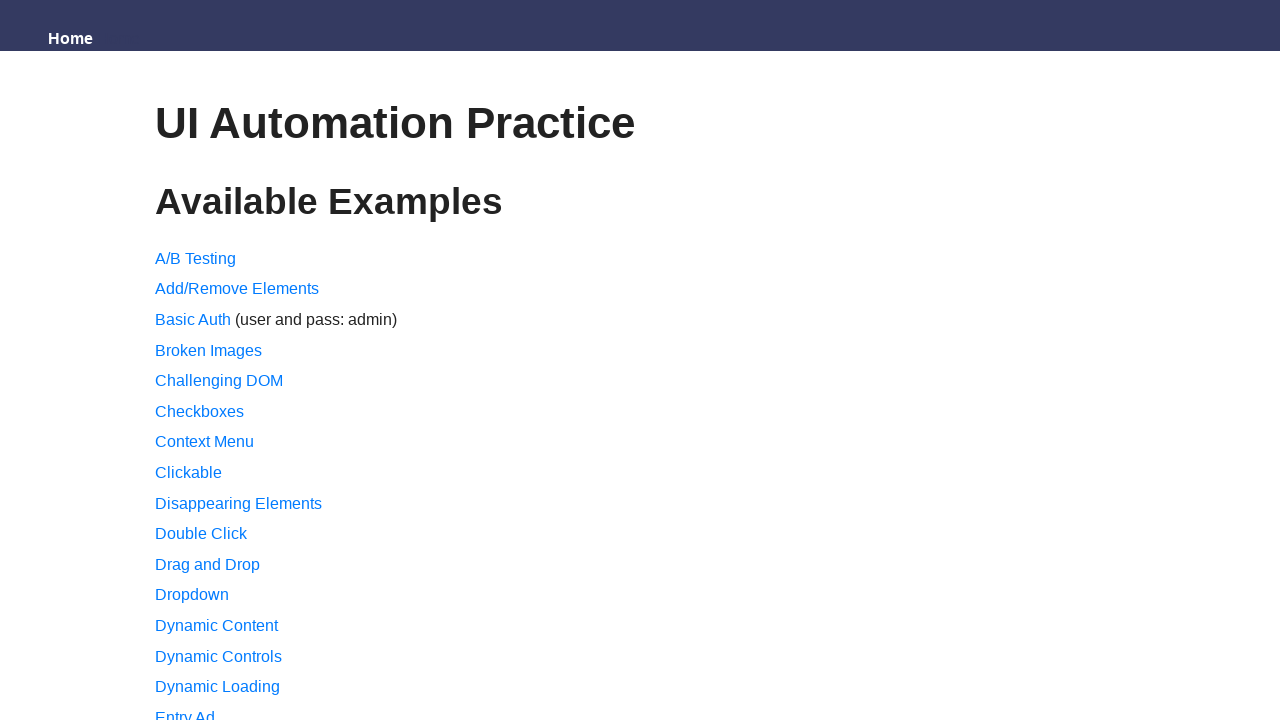

Set browser viewport to 1920x1080 to maximize window
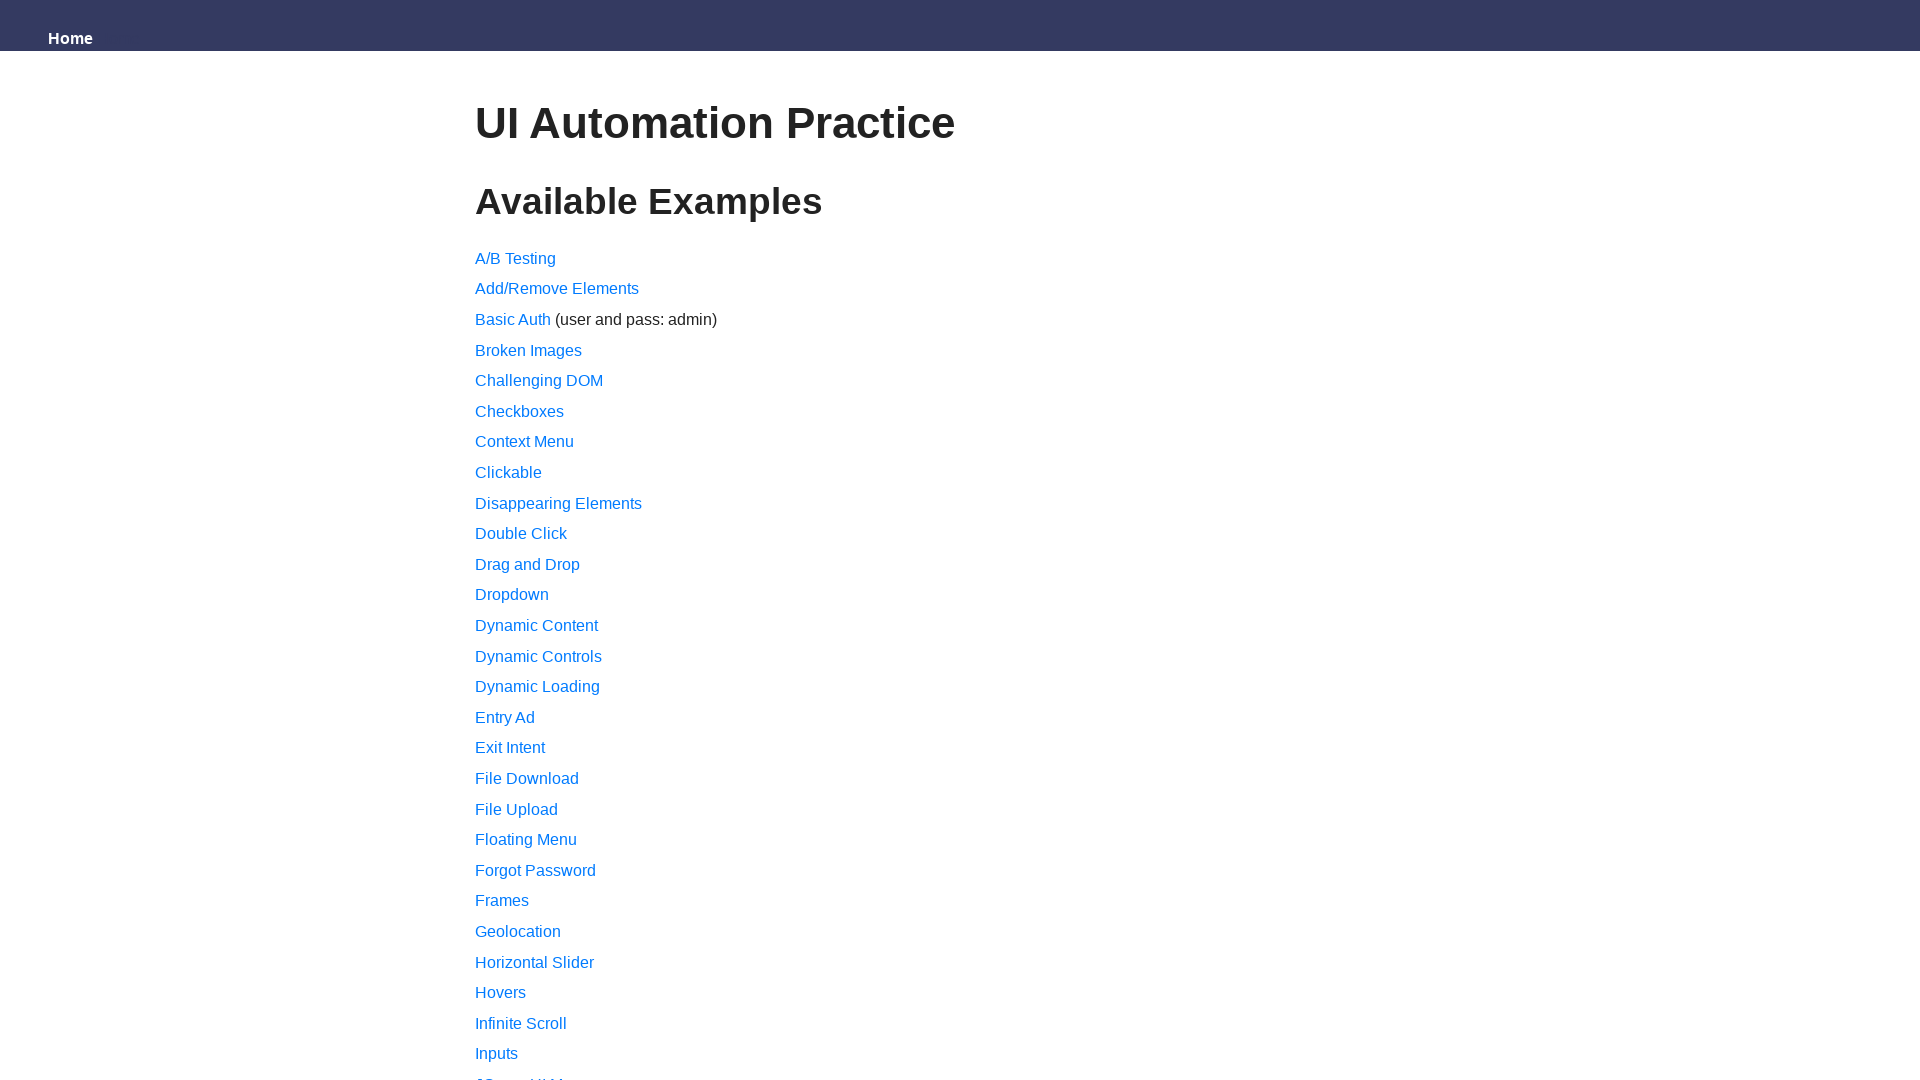

Page fully loaded - domcontentloaded state reached
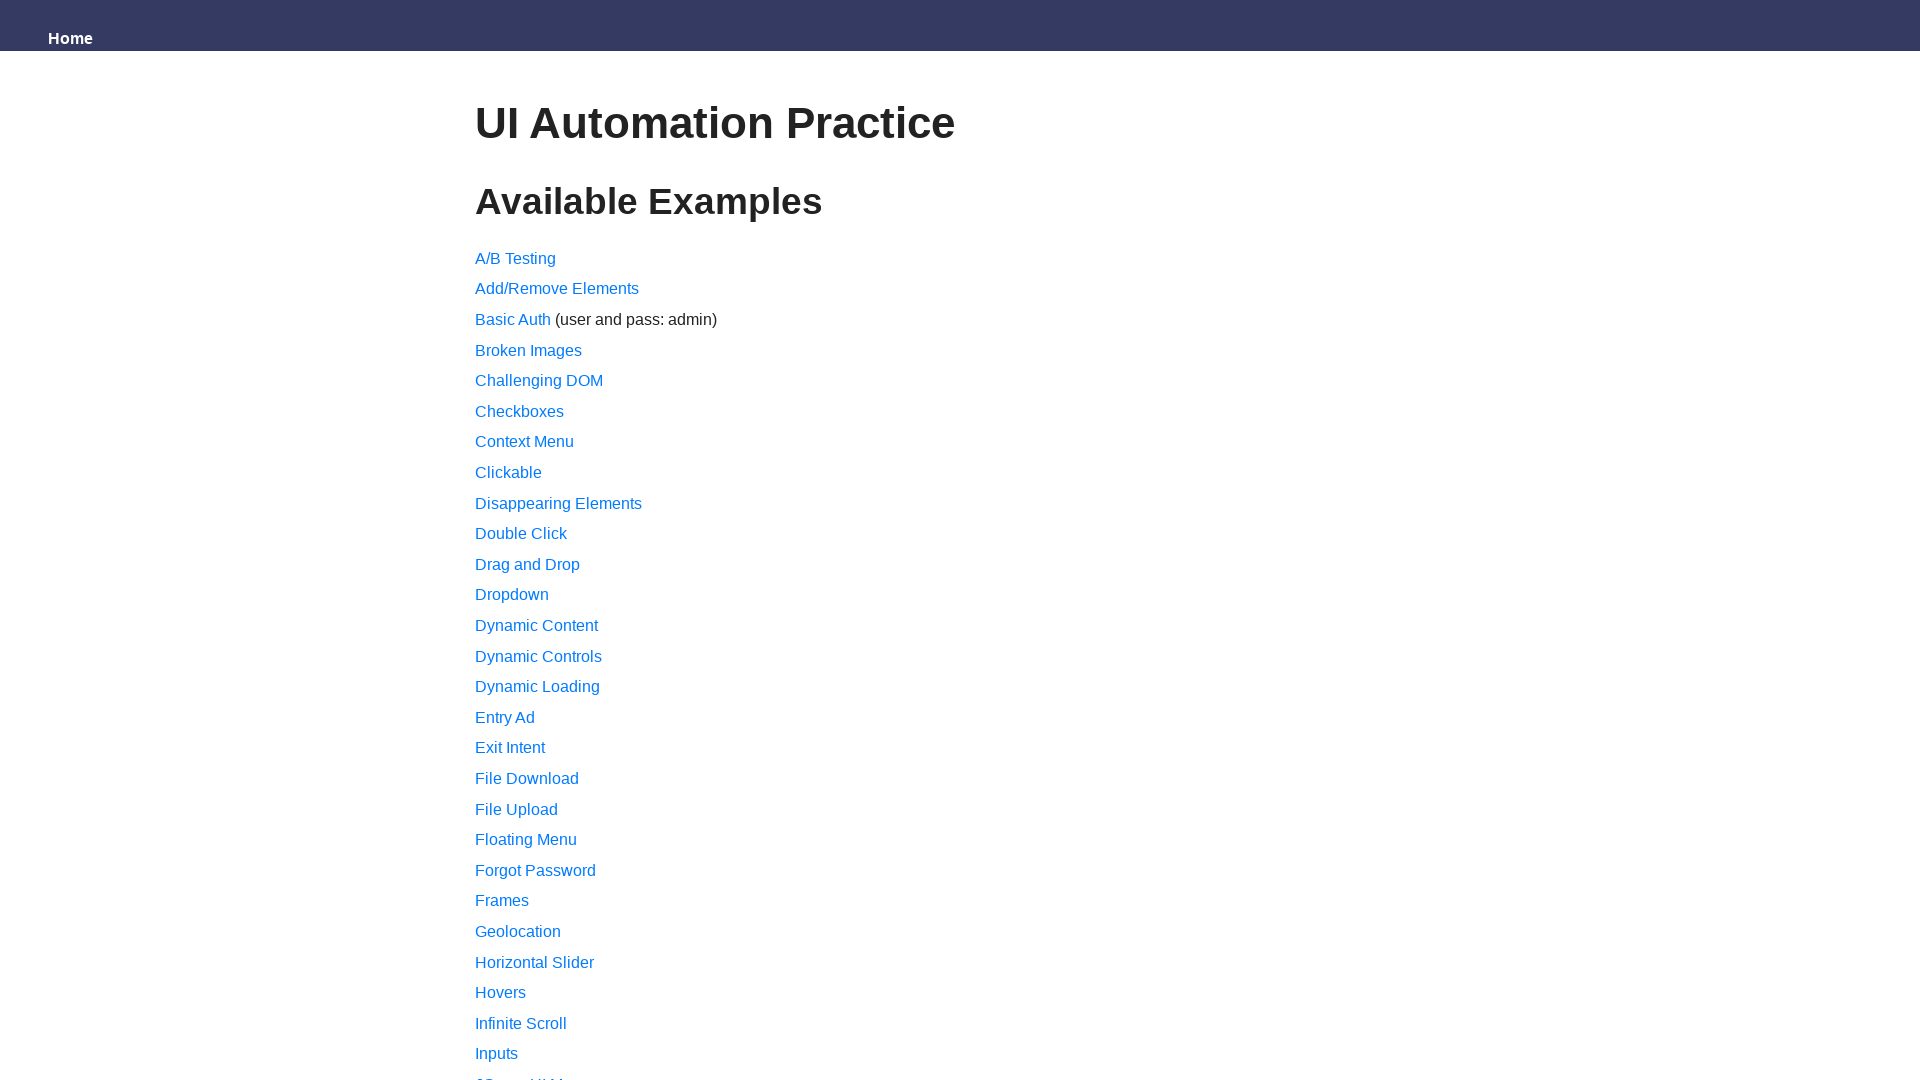

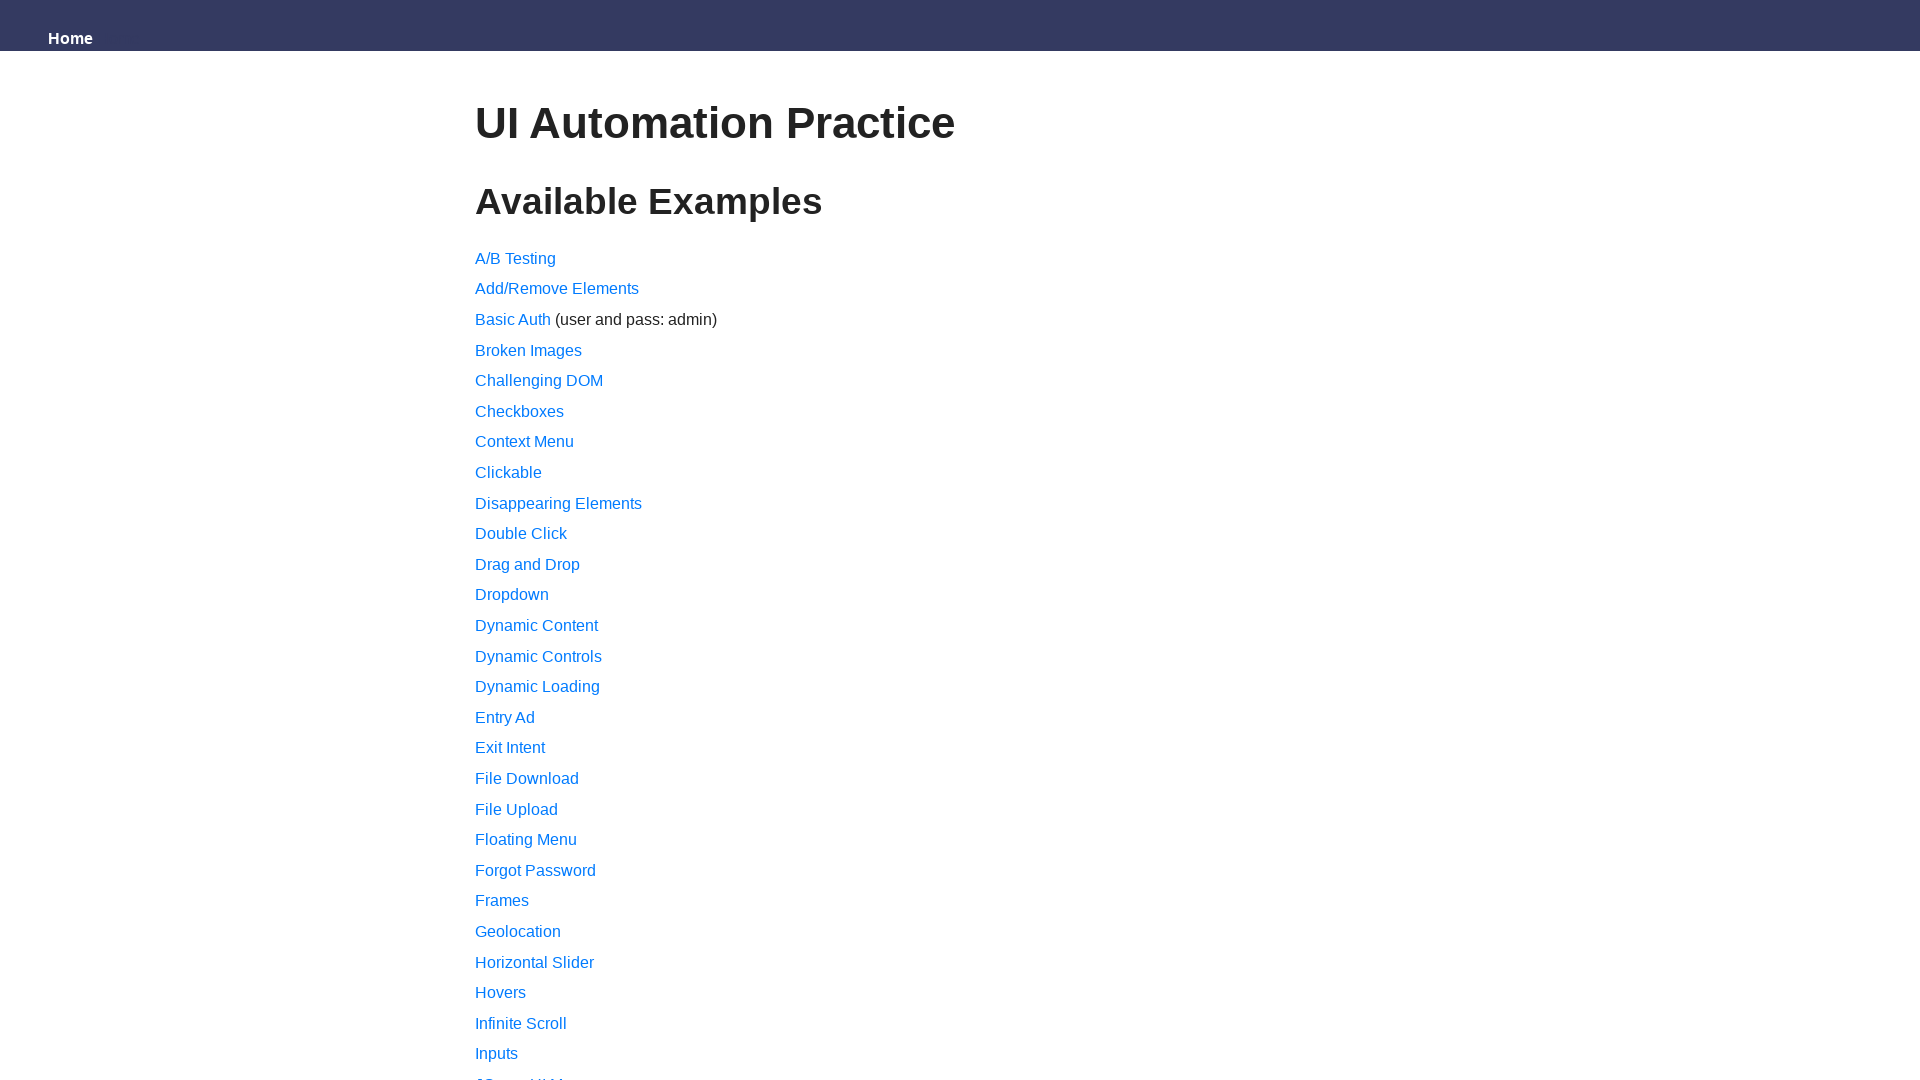